Navigates through the product catalog to add a MacBook Air to cart, handling the confirmation alert

Starting URL: https://www.demoblaze.com/

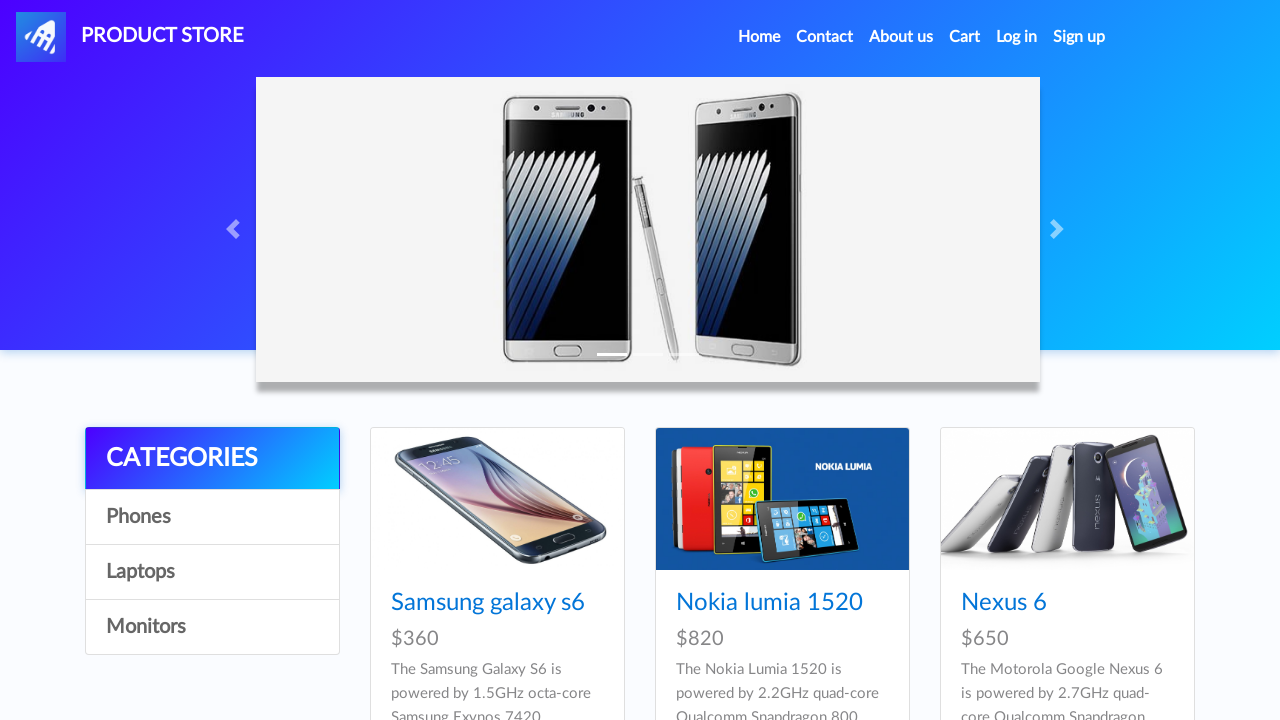

Clicked on Laptops category at (212, 572) on xpath=//a[contains(text(),'Laptops')]
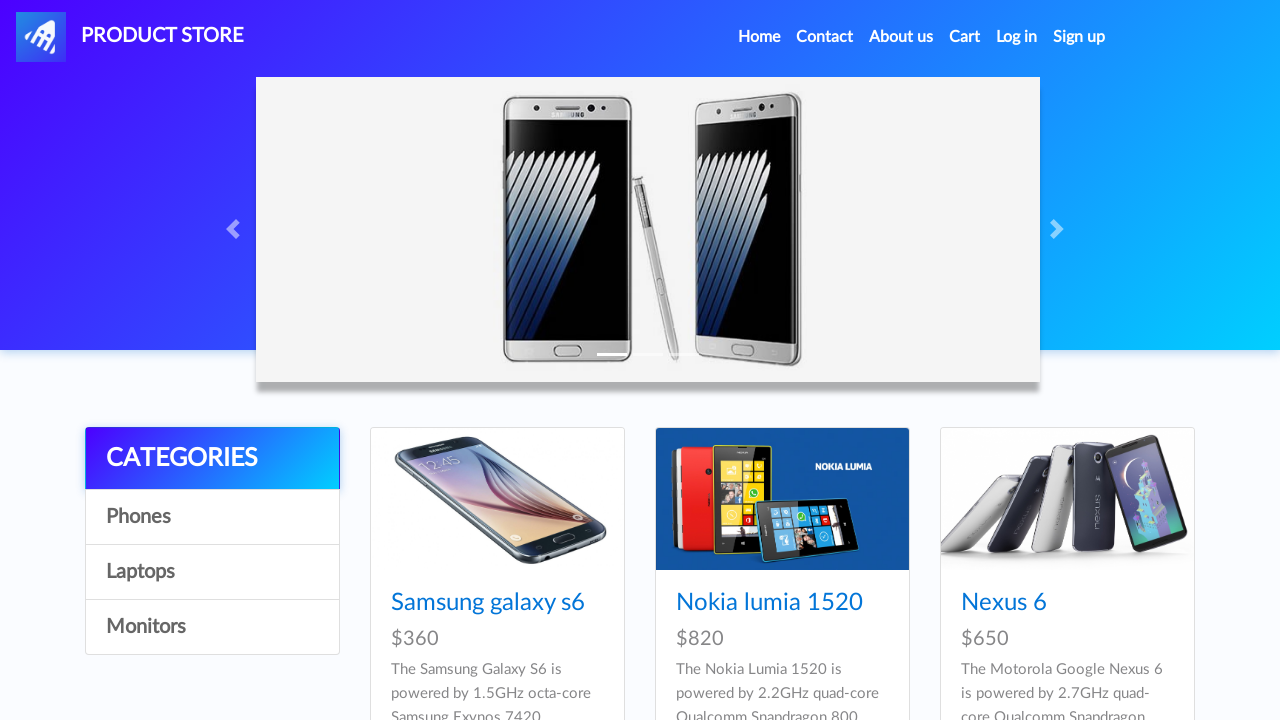

Waited for products to load
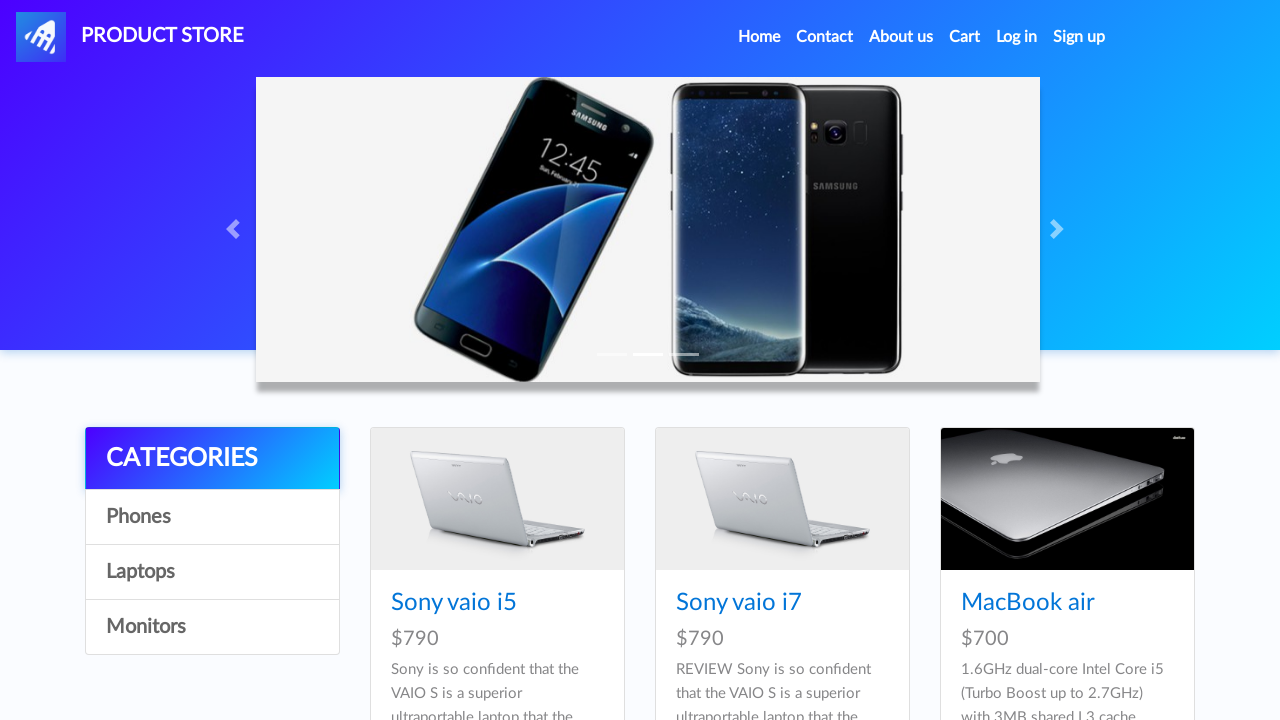

Clicked on MacBook Air product at (1028, 603) on xpath=//a[contains(text(),'MacBook air')]
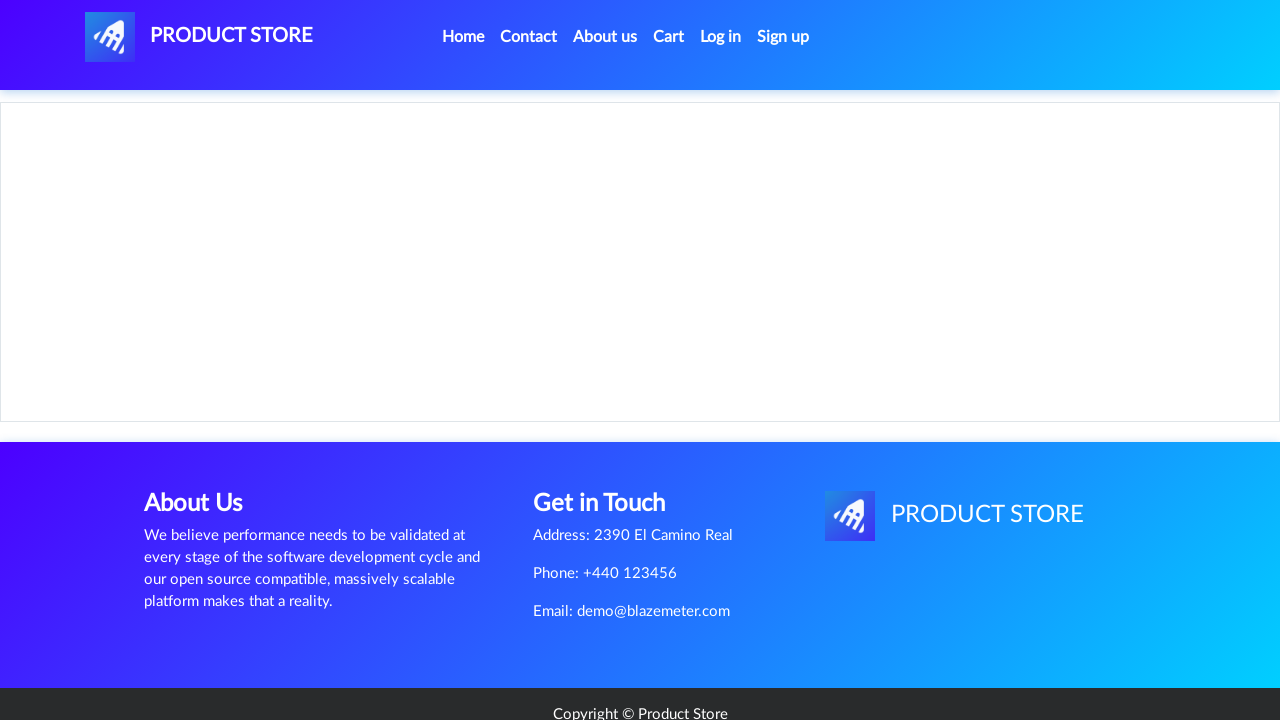

Waited for product details page to load
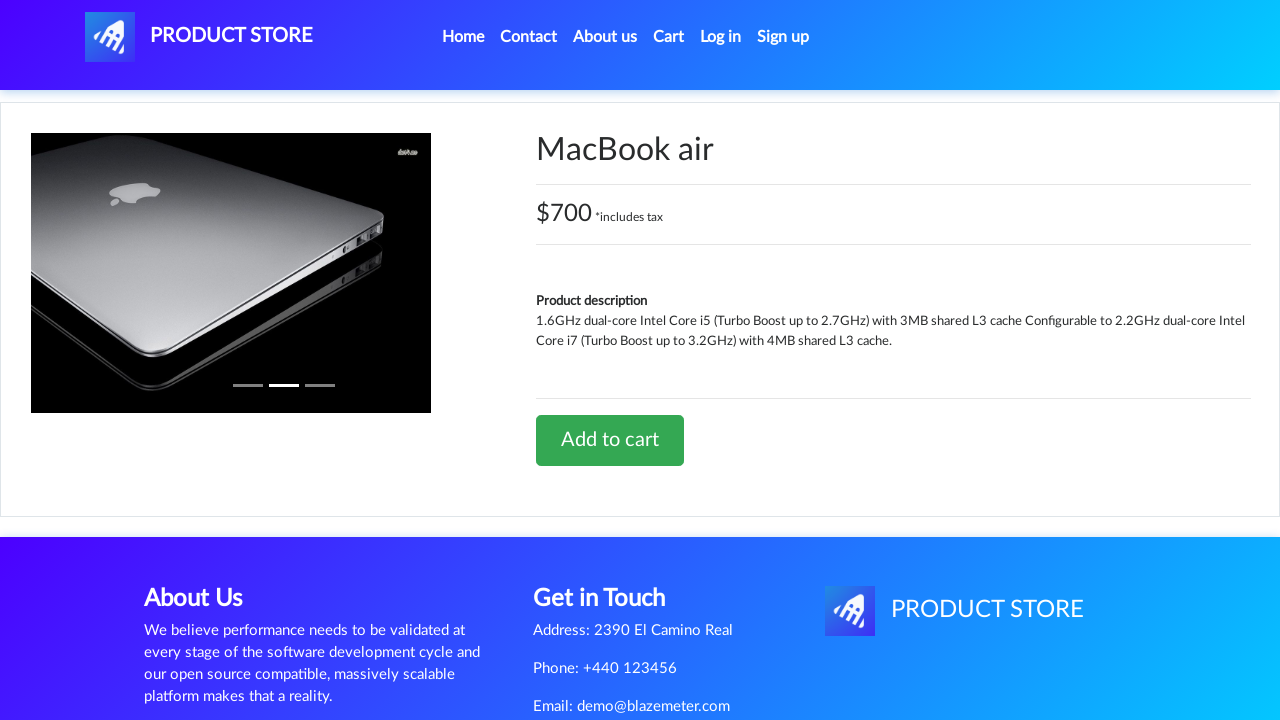

Clicked Add to cart button at (610, 440) on xpath=//a[@class='btn btn-success btn-lg']
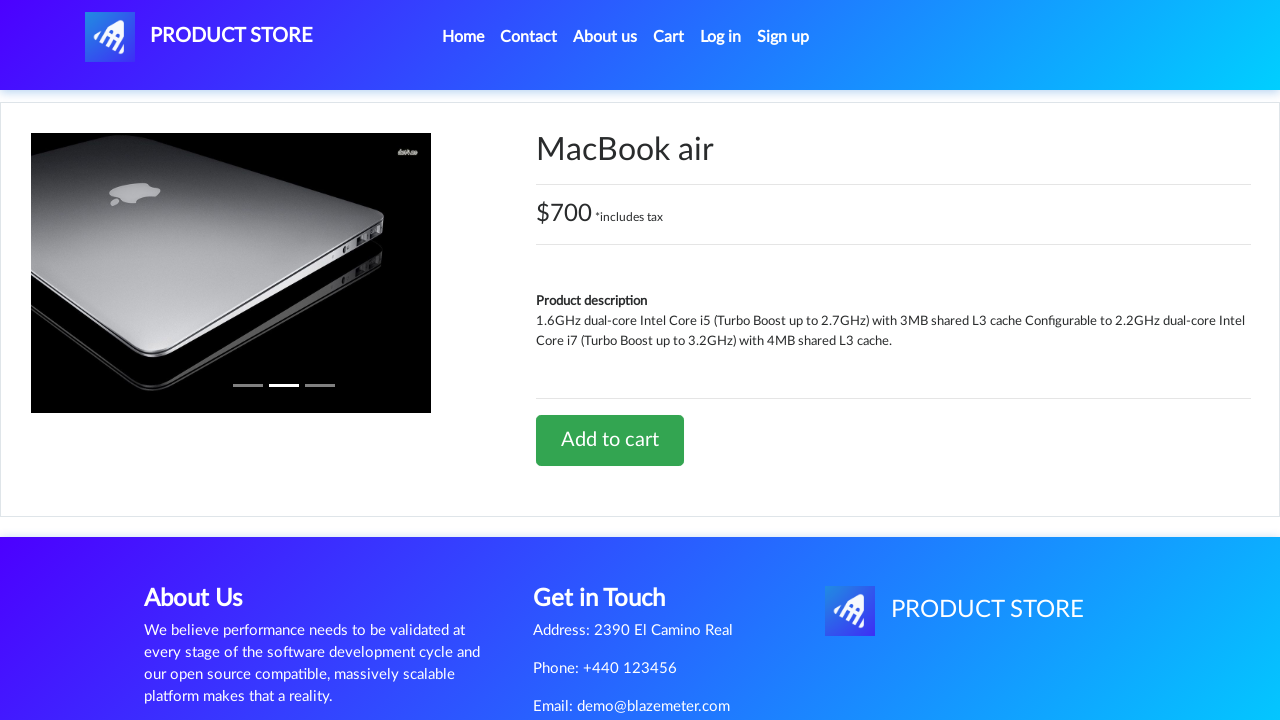

Set up dialog handler to accept confirmation alert
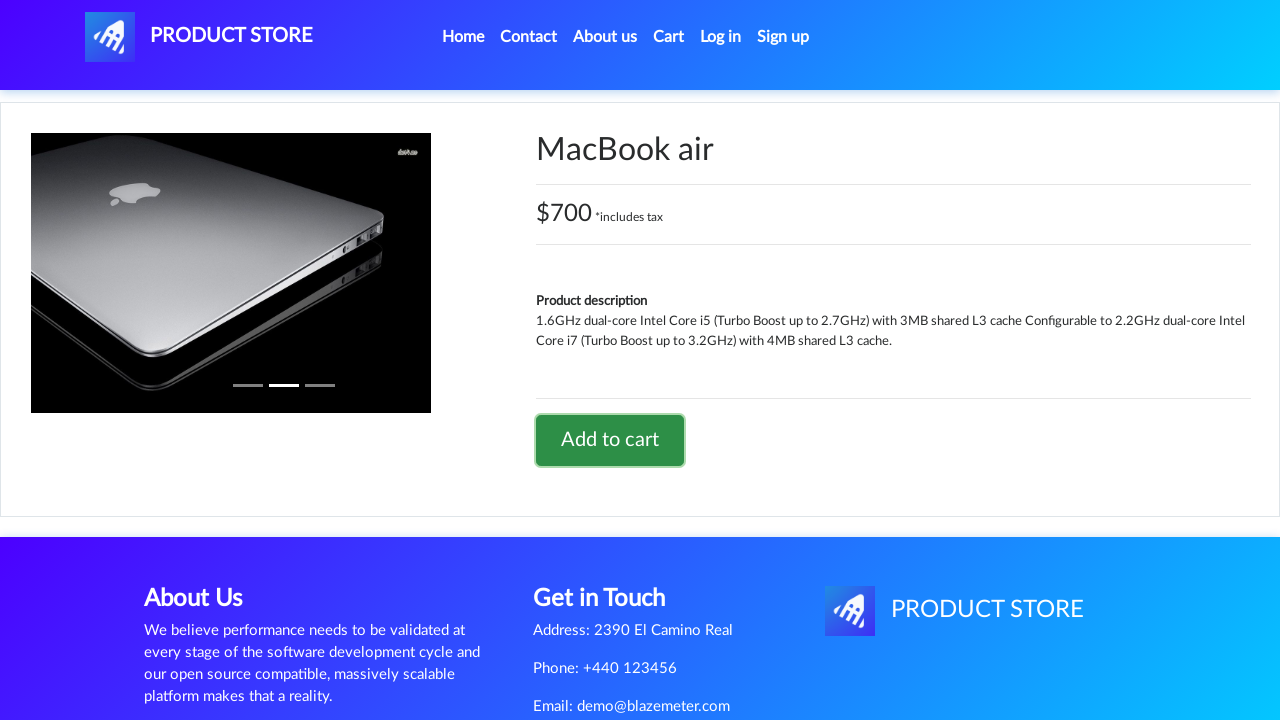

Waited for confirmation alert to be processed and cart to update
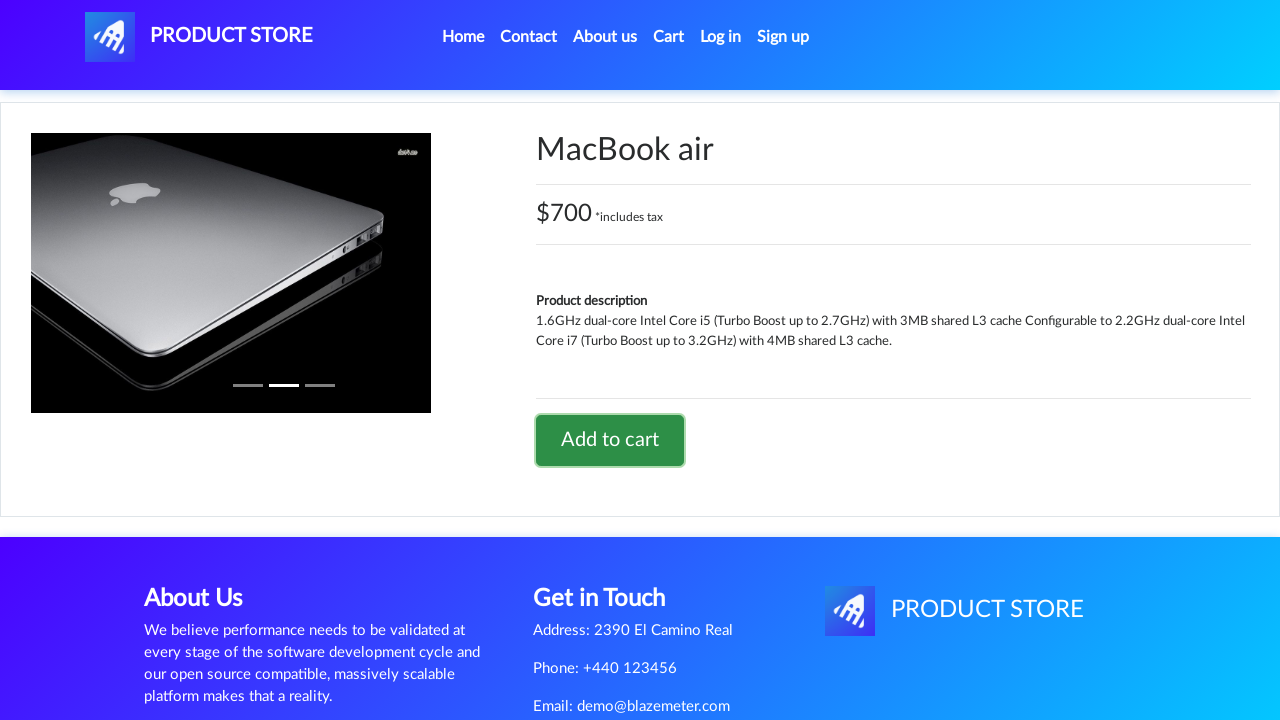

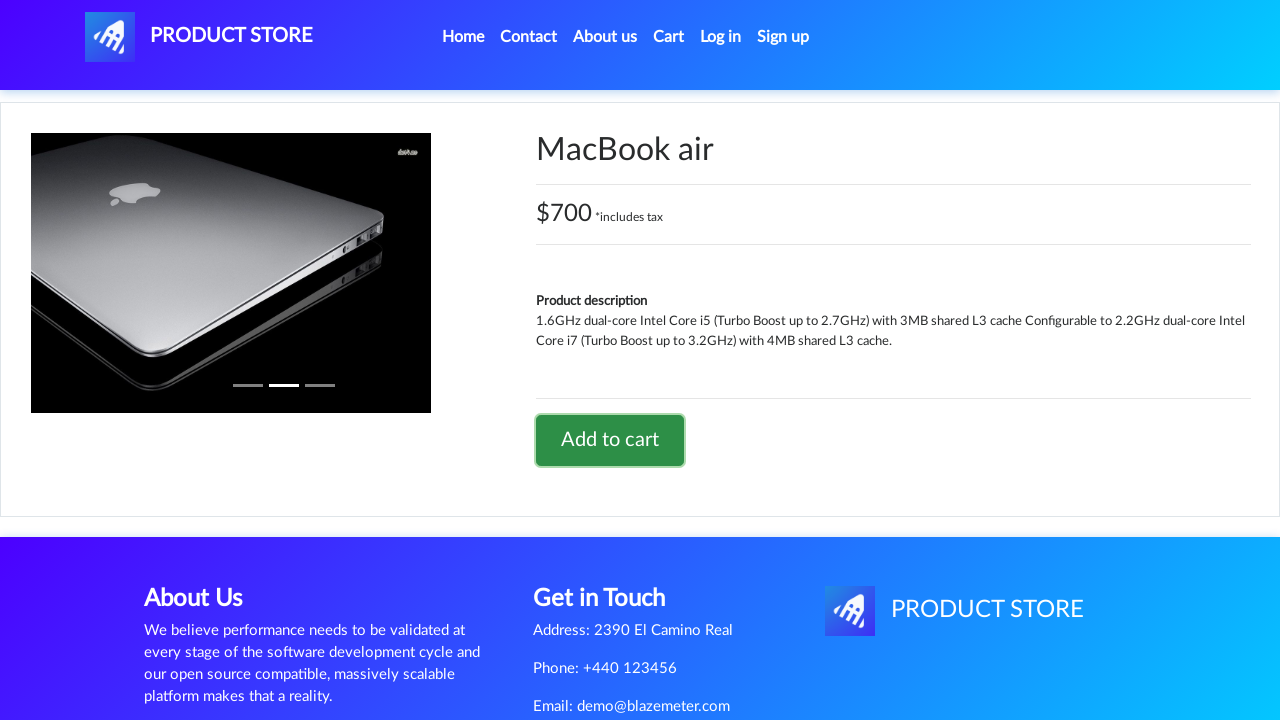